Navigates to The Internet test site and verifies the page title is correct to confirm the website is accessible.

Starting URL: http://the-internet.herokuapp.com/?ref=hackernoon.com

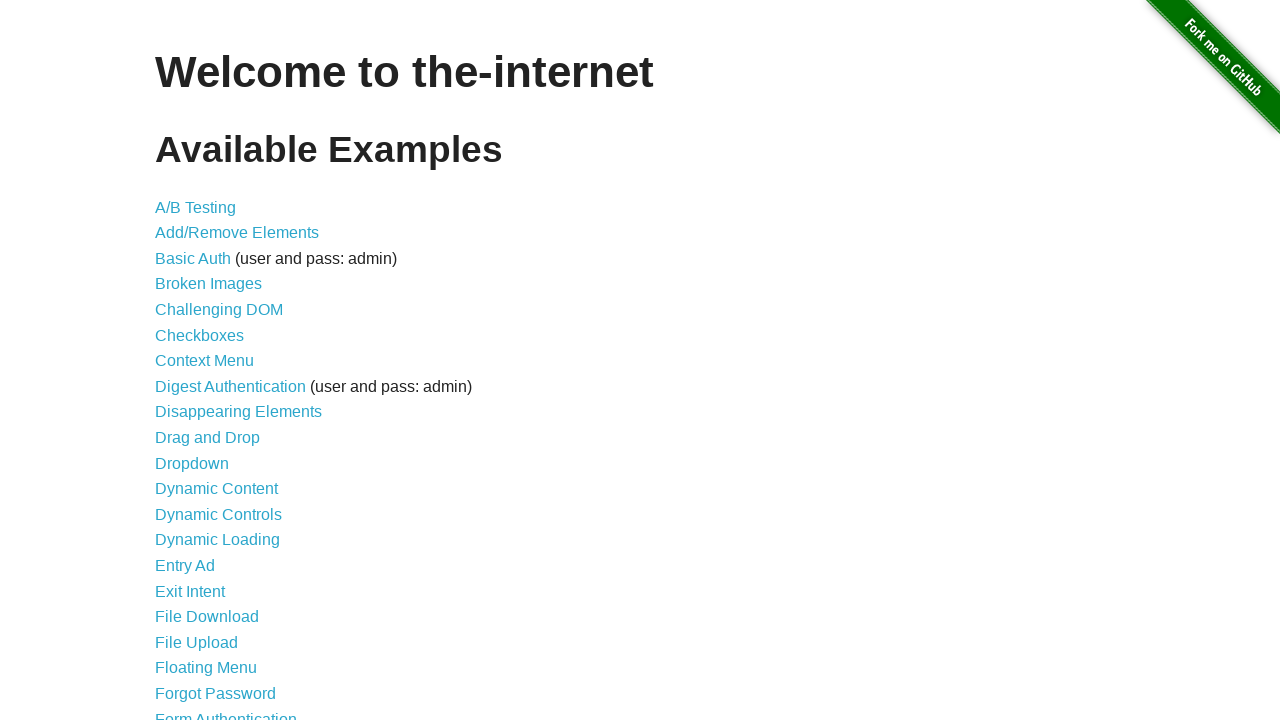

Set viewport size to 1920x1080
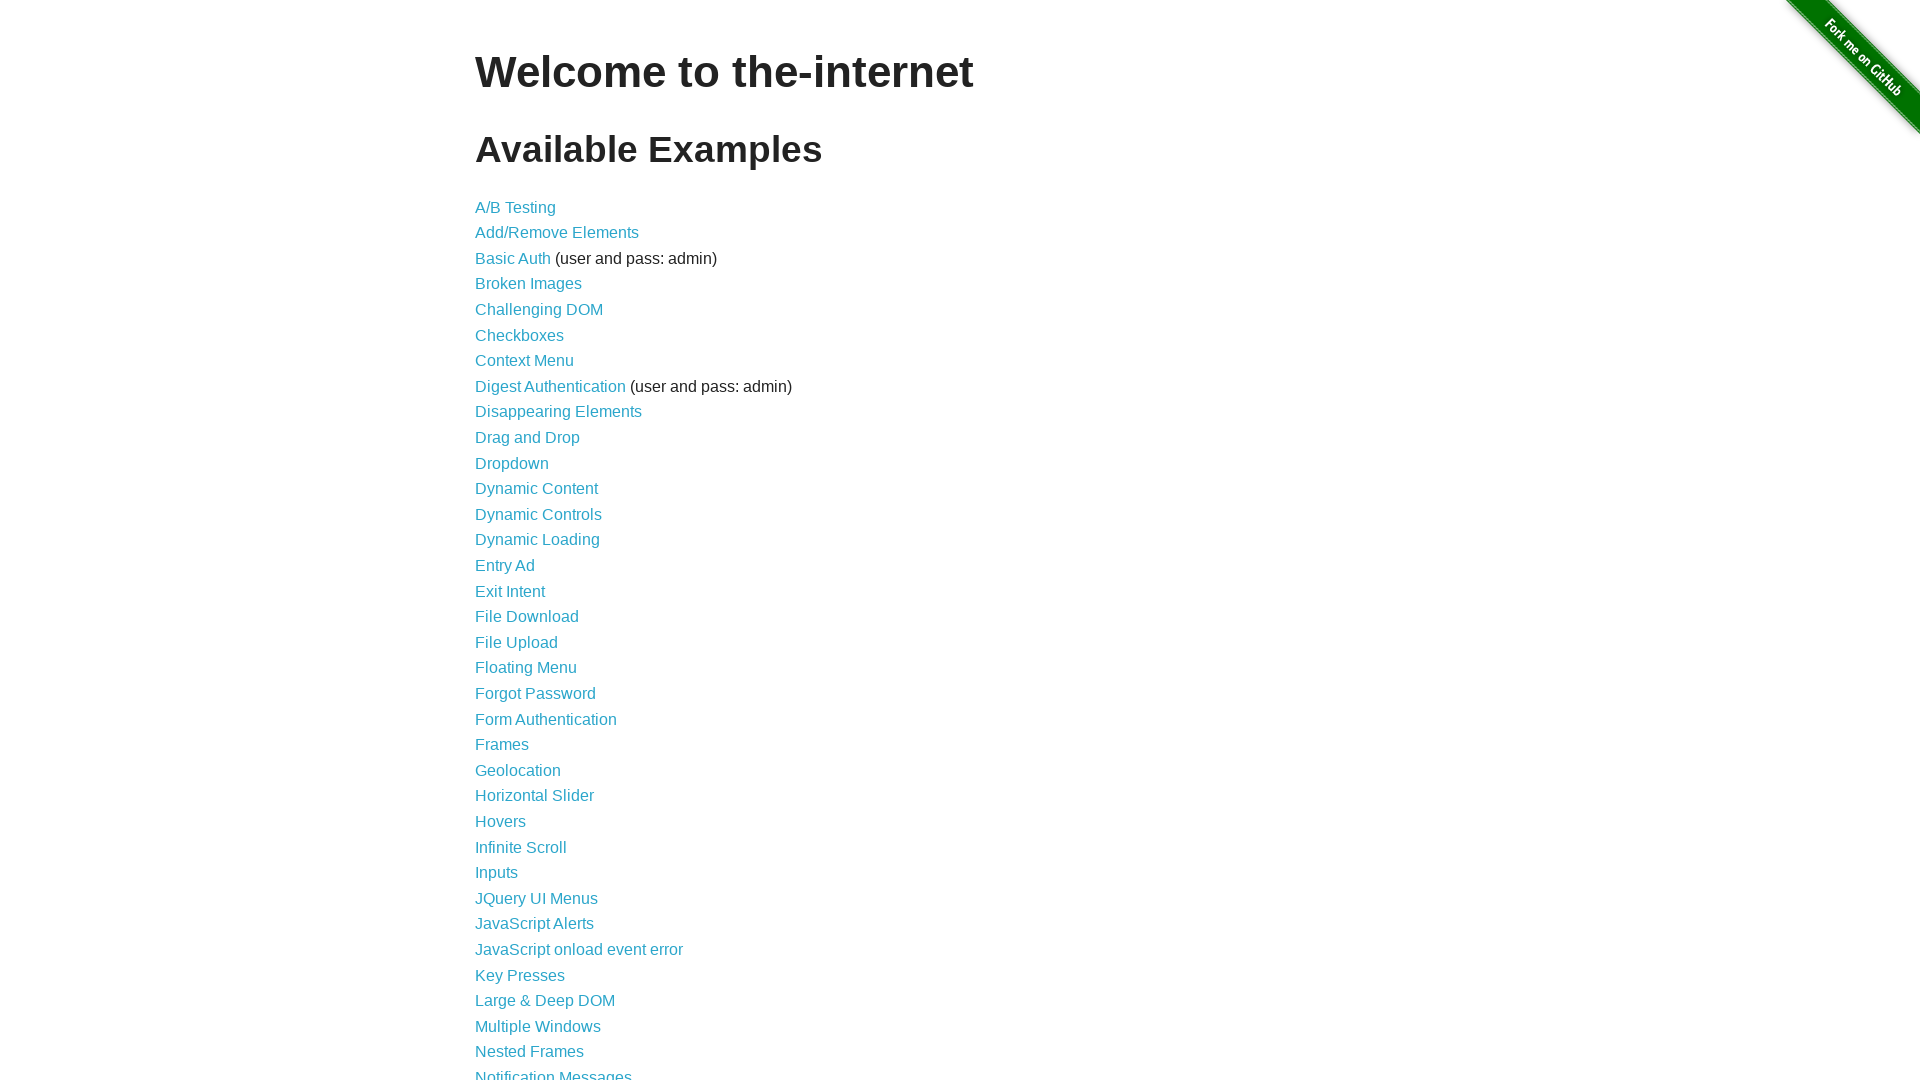

Verified page title is 'The Internet' - website is accessible
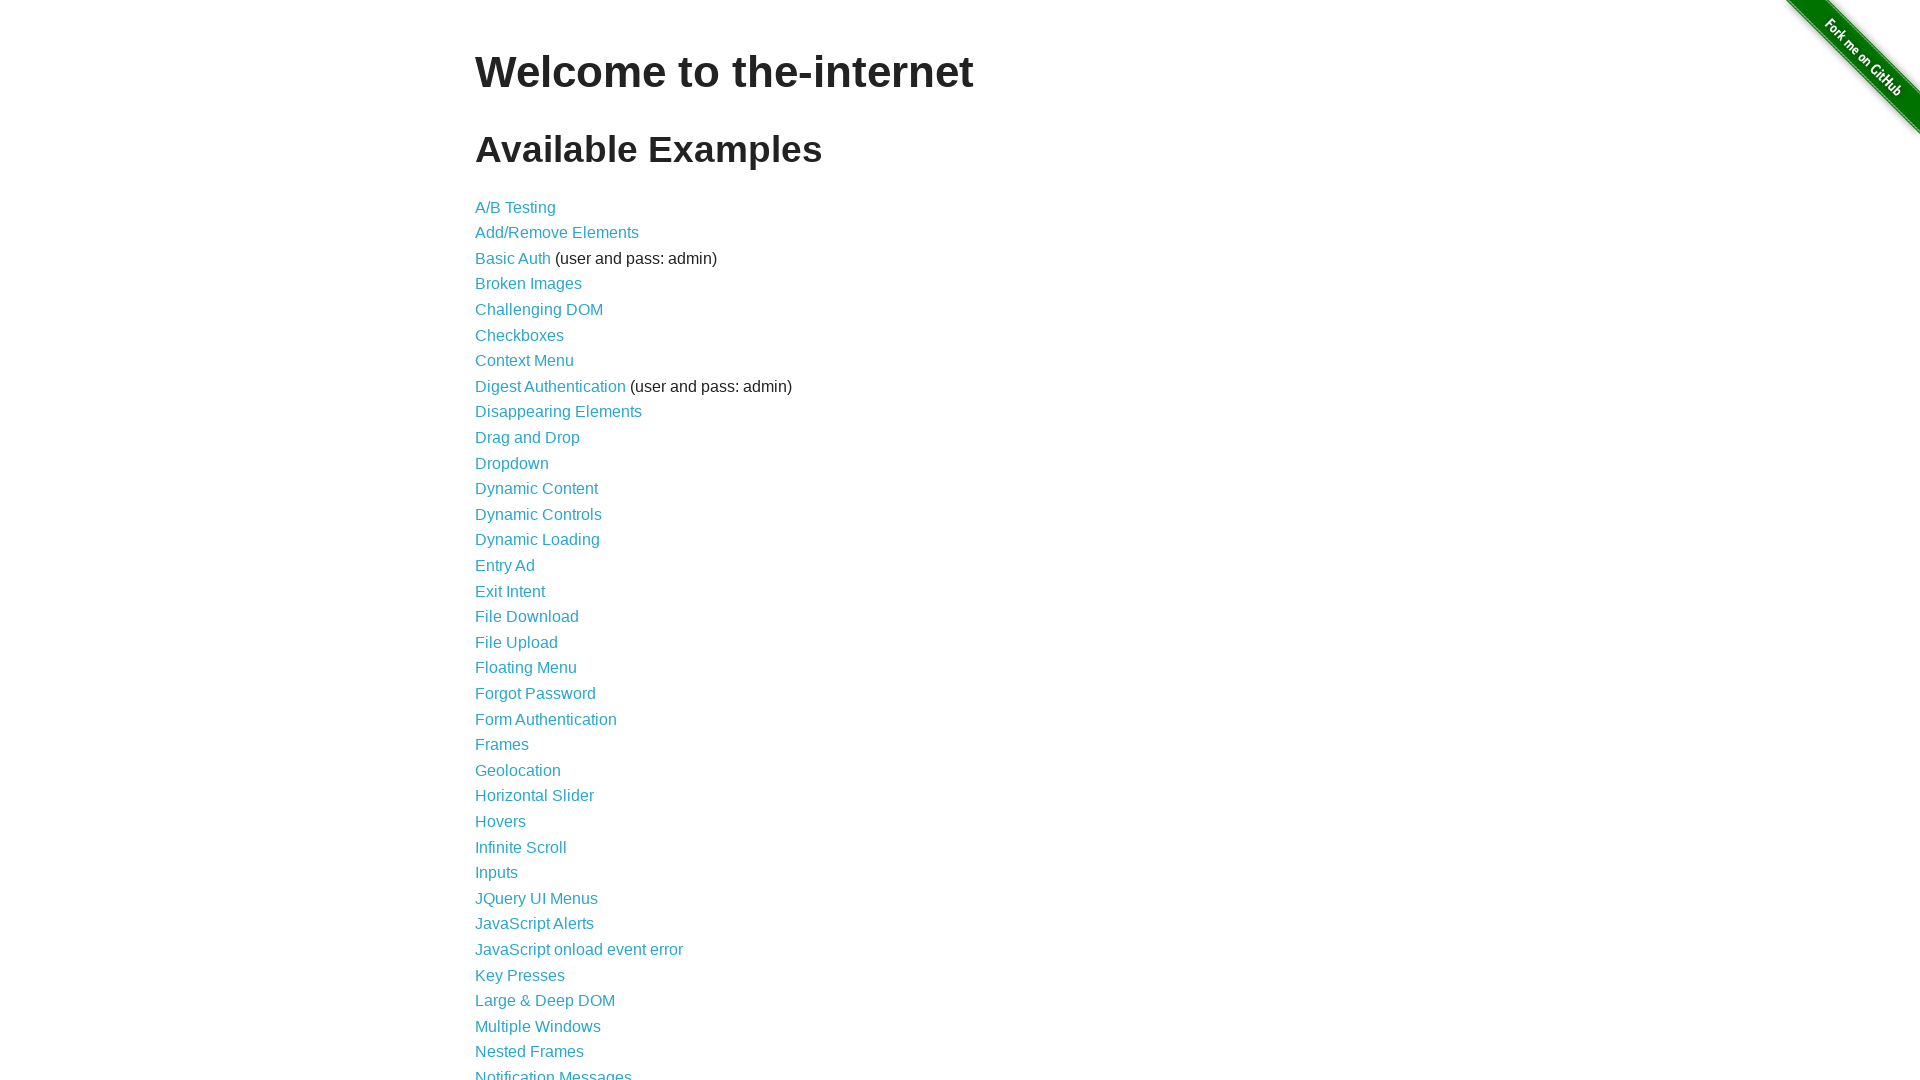

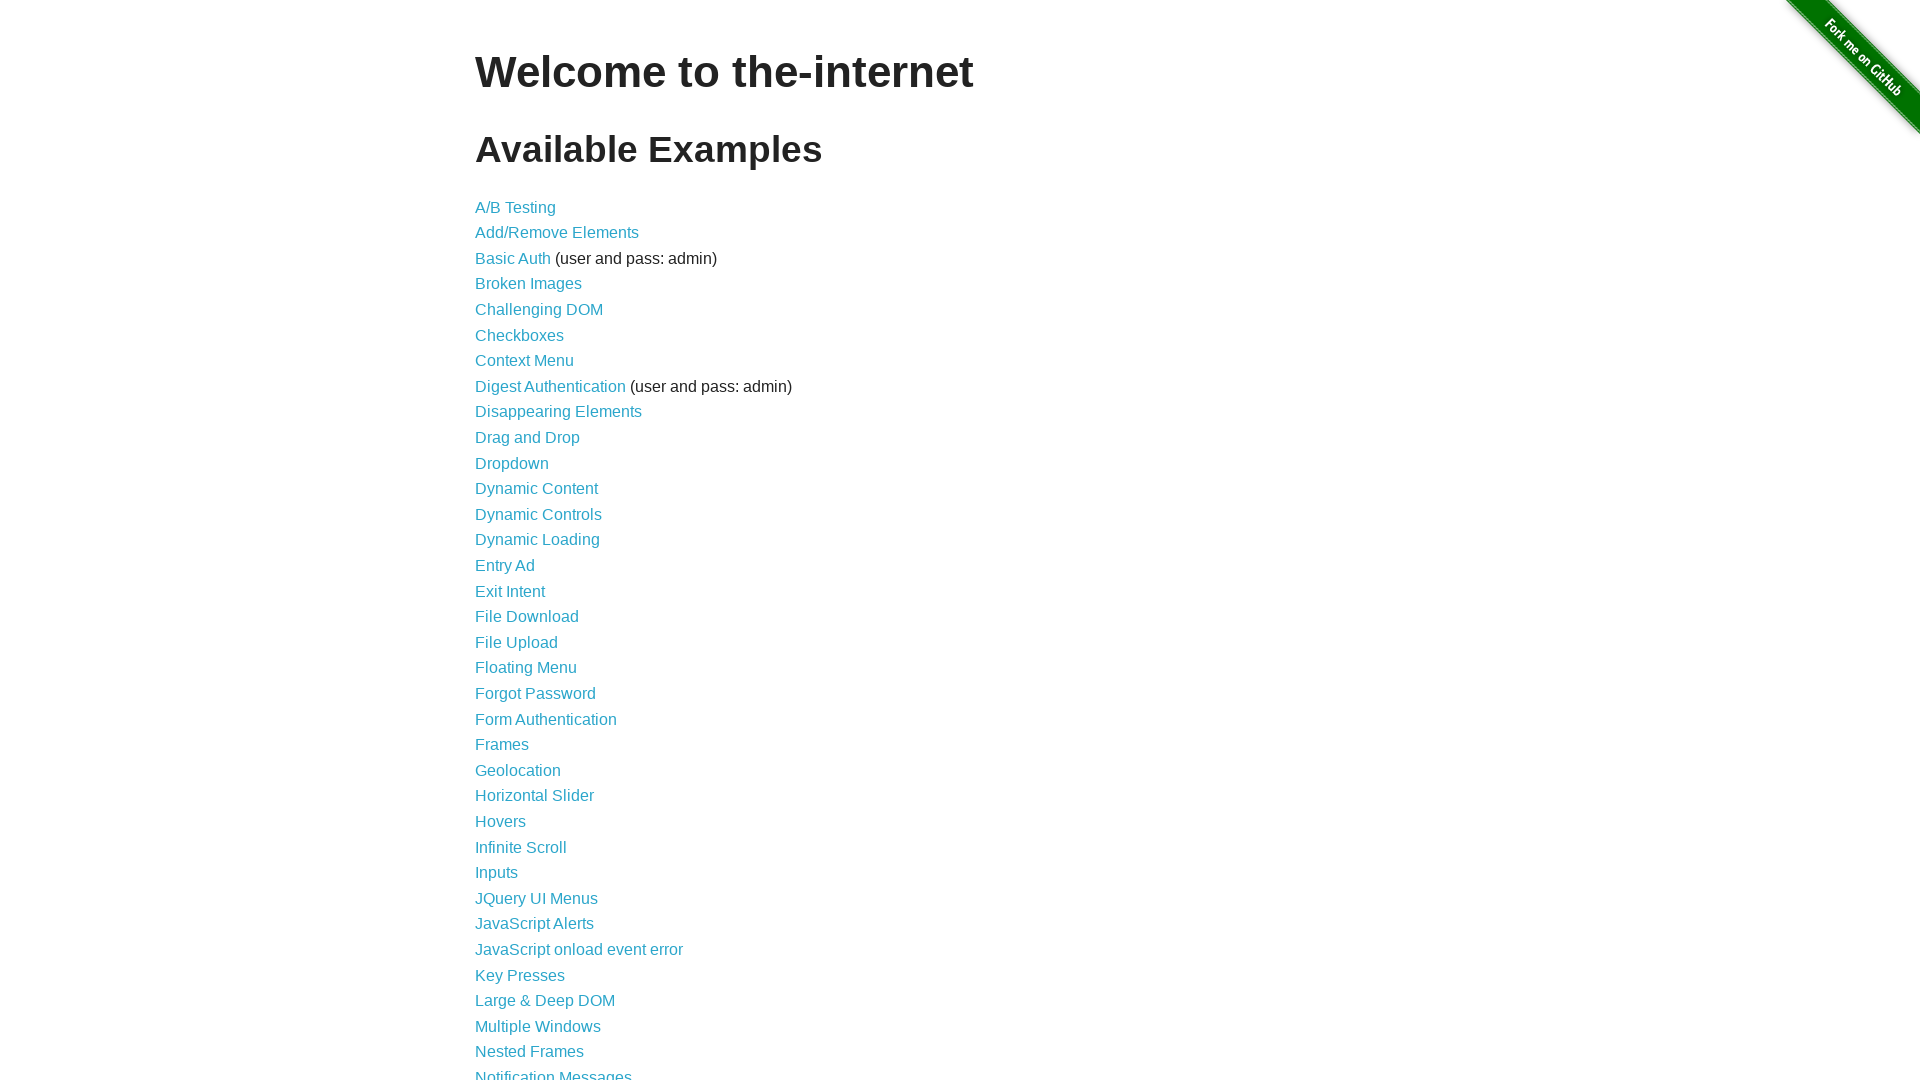